Tests JavaScript alert popup handling by clicking a button that triggers an alert and then accepting it

Starting URL: http://omayo.blogspot.com/

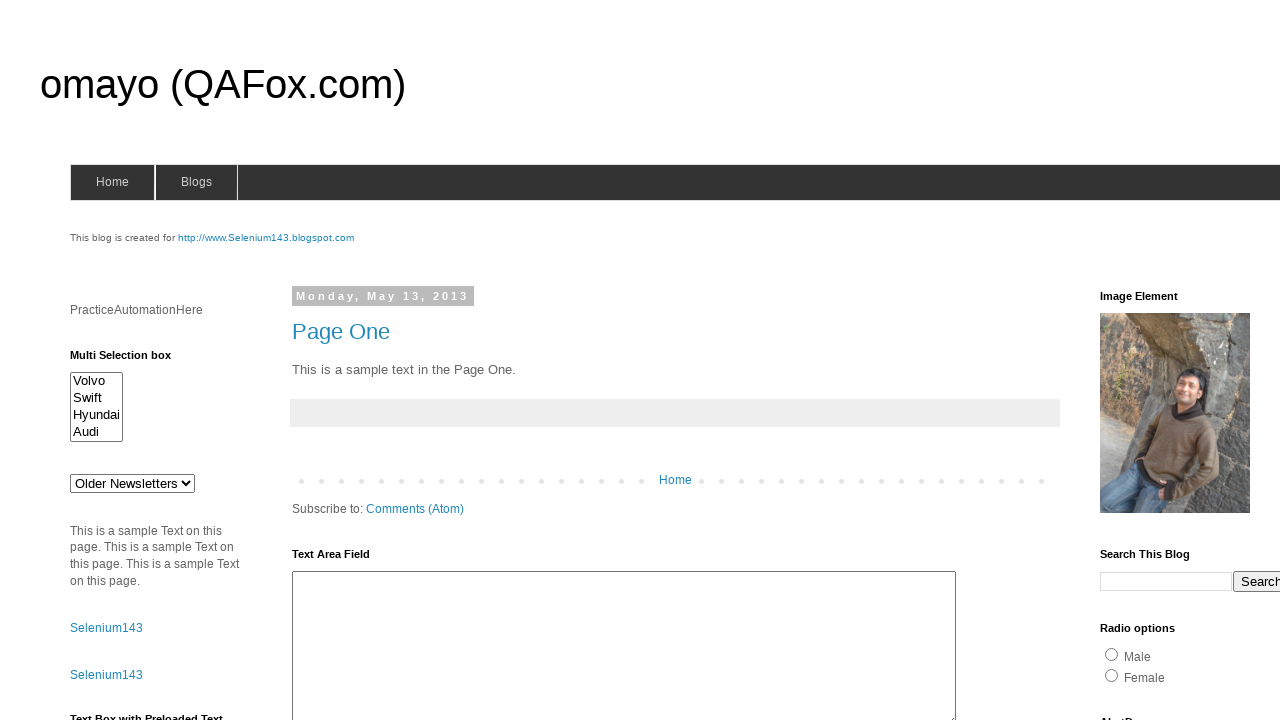

Clicked button with id 'alert1' to trigger JavaScript alert at (1154, 361) on #alert1
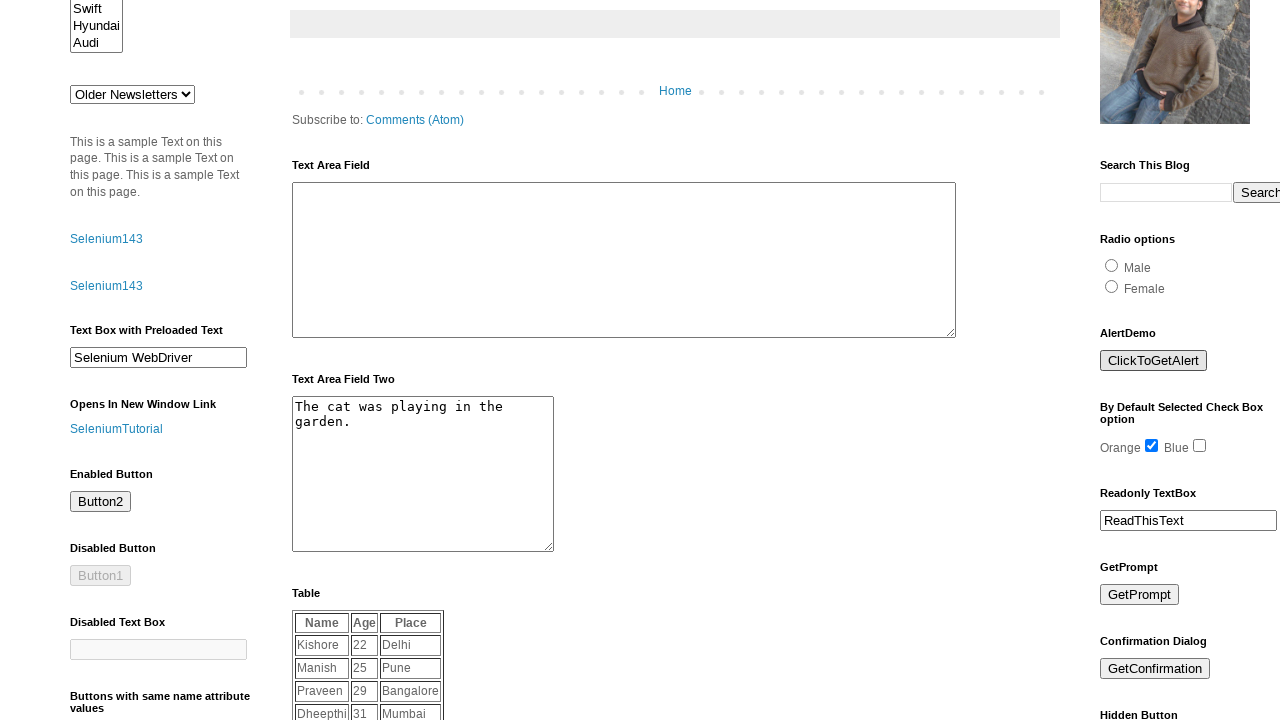

Set up dialog handler to accept JavaScript alerts
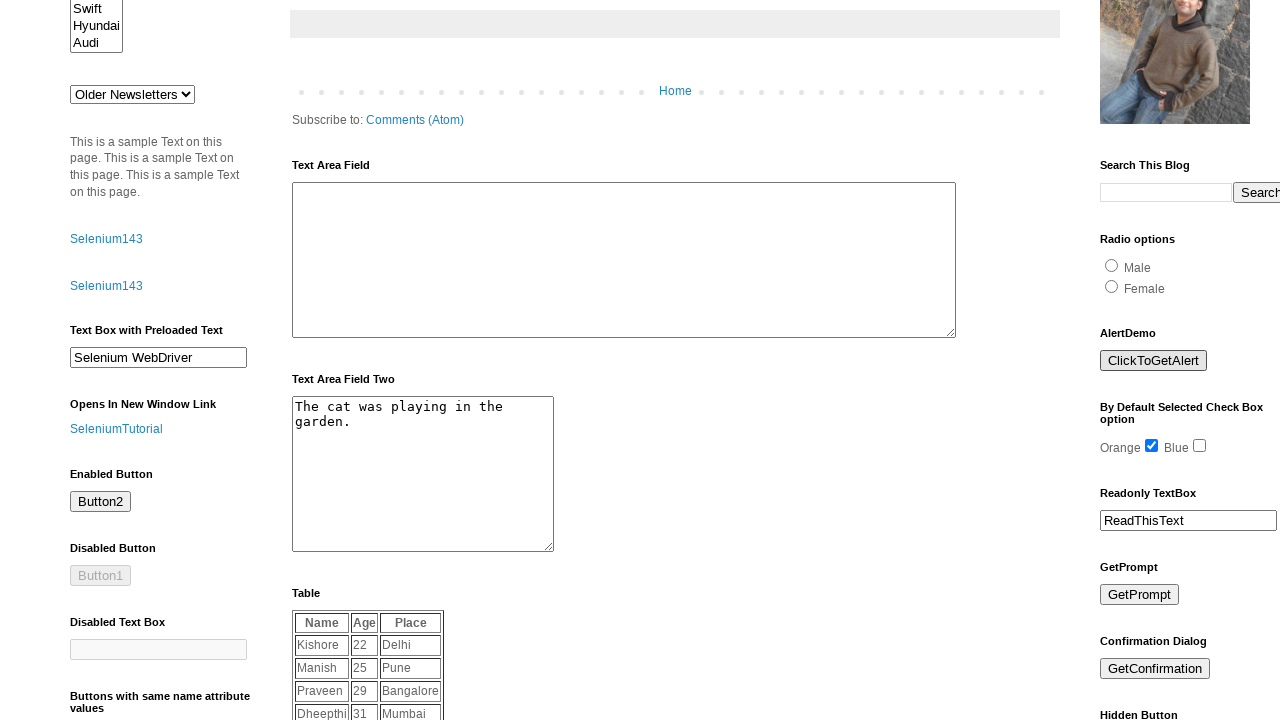

Clicked button with id 'alert1' again to trigger and accept alert at (1154, 361) on #alert1
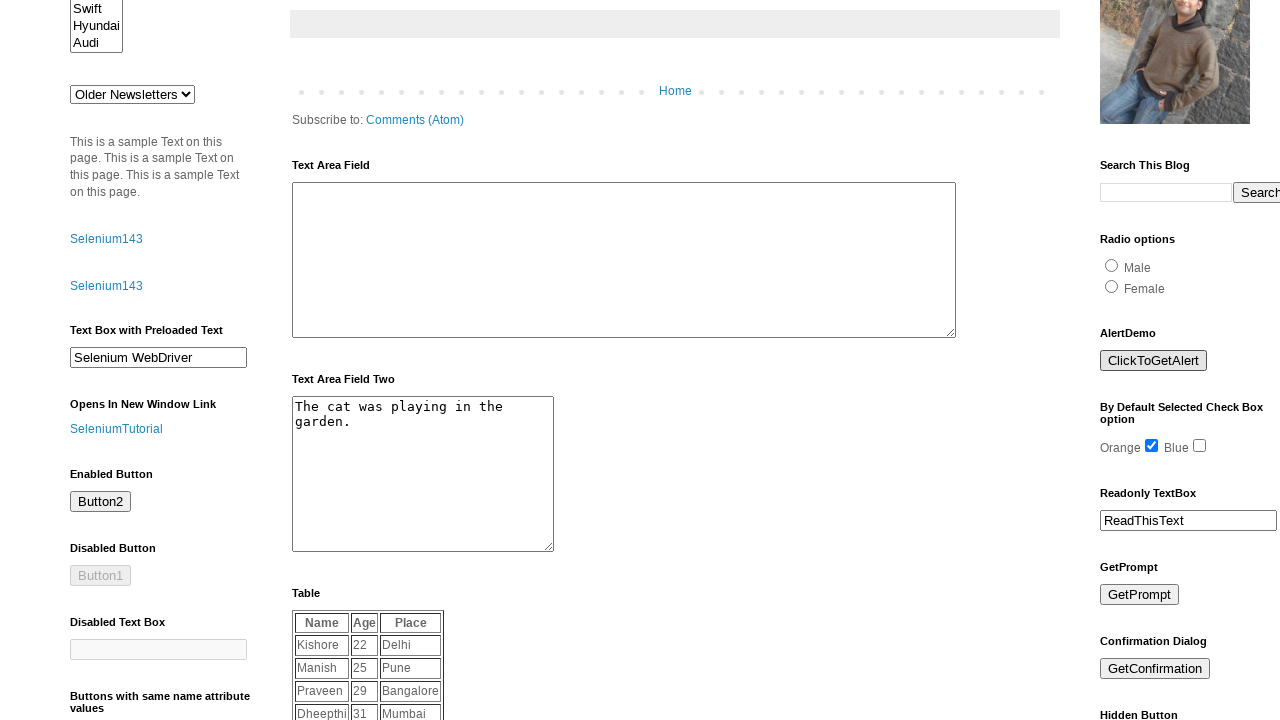

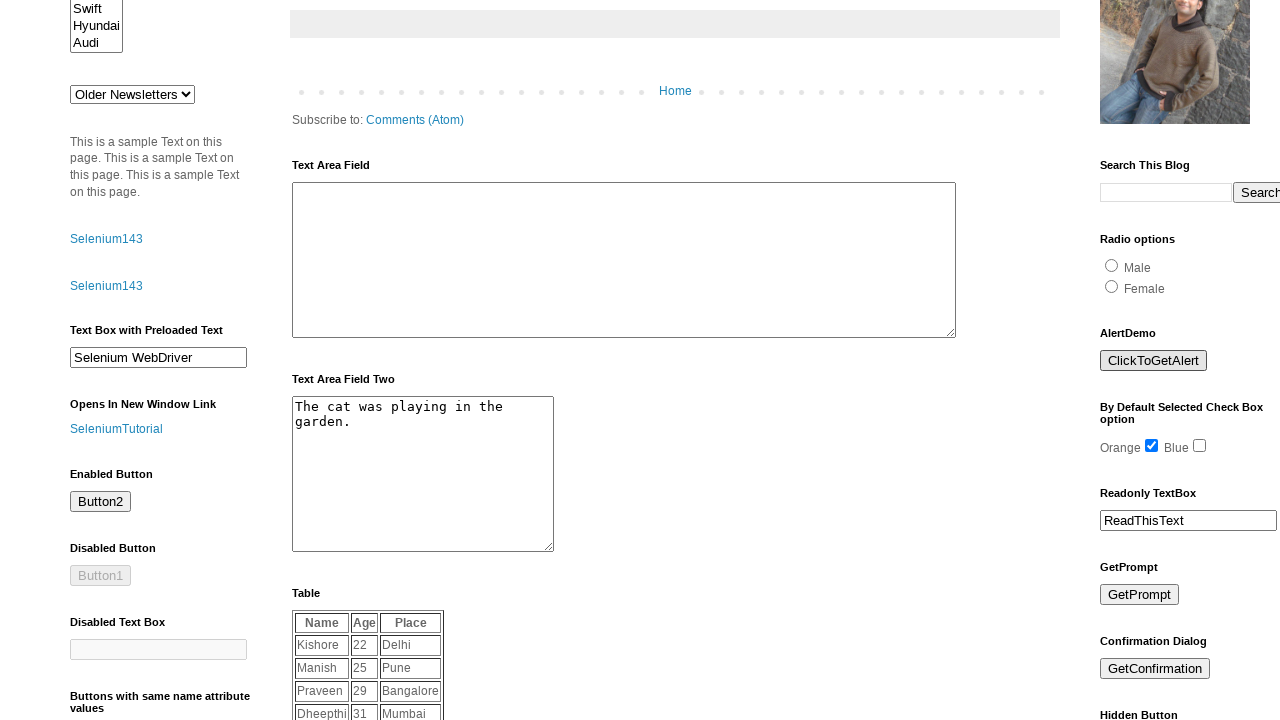